Tests mouse hover functionality by hovering over multiple images and verifying captions appear

Starting URL: https://bonigarcia.dev/selenium-webdriver-java/mouse-over.html

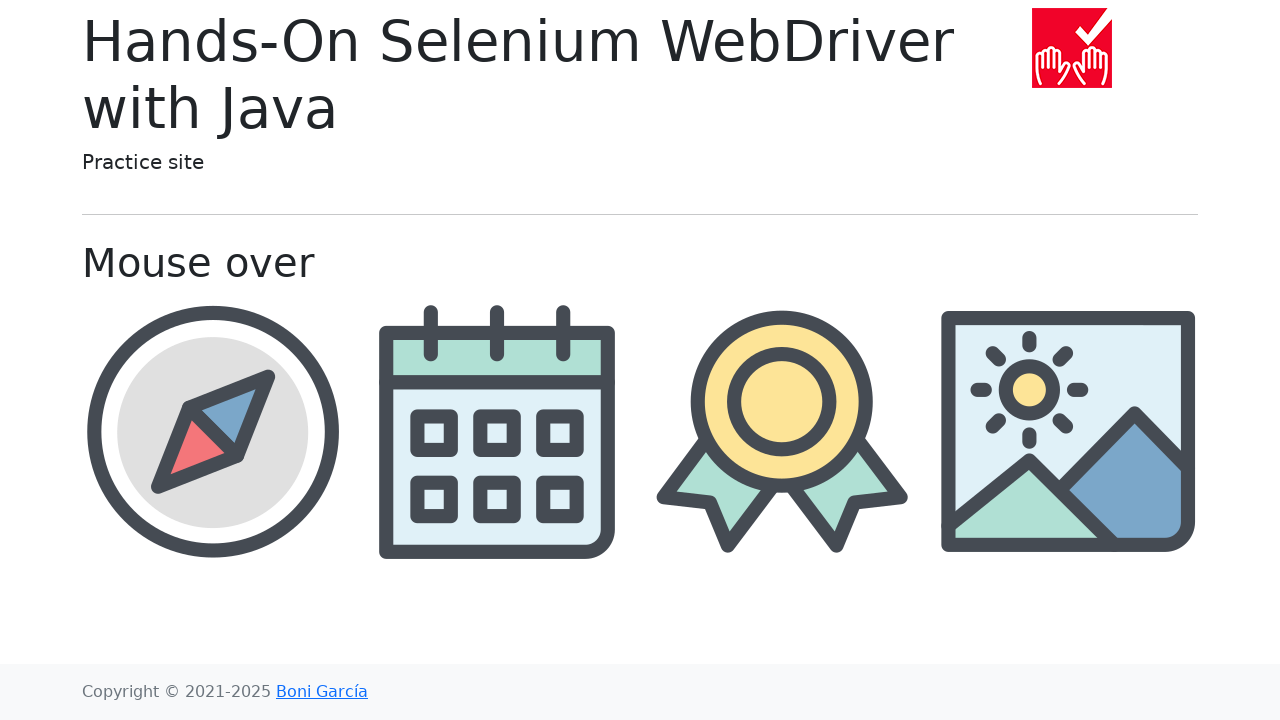

Navigated to mouse over test page
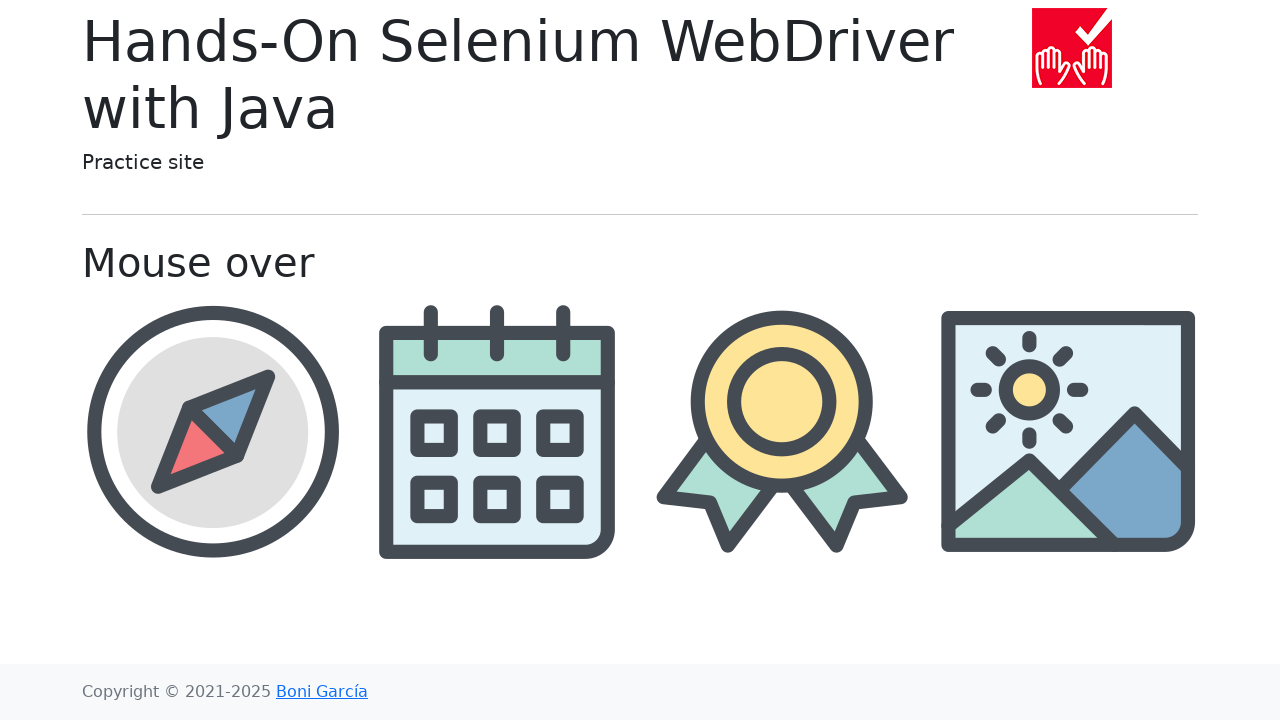

Hovered over compass image at (212, 431) on //img[@src='img/compass.png']
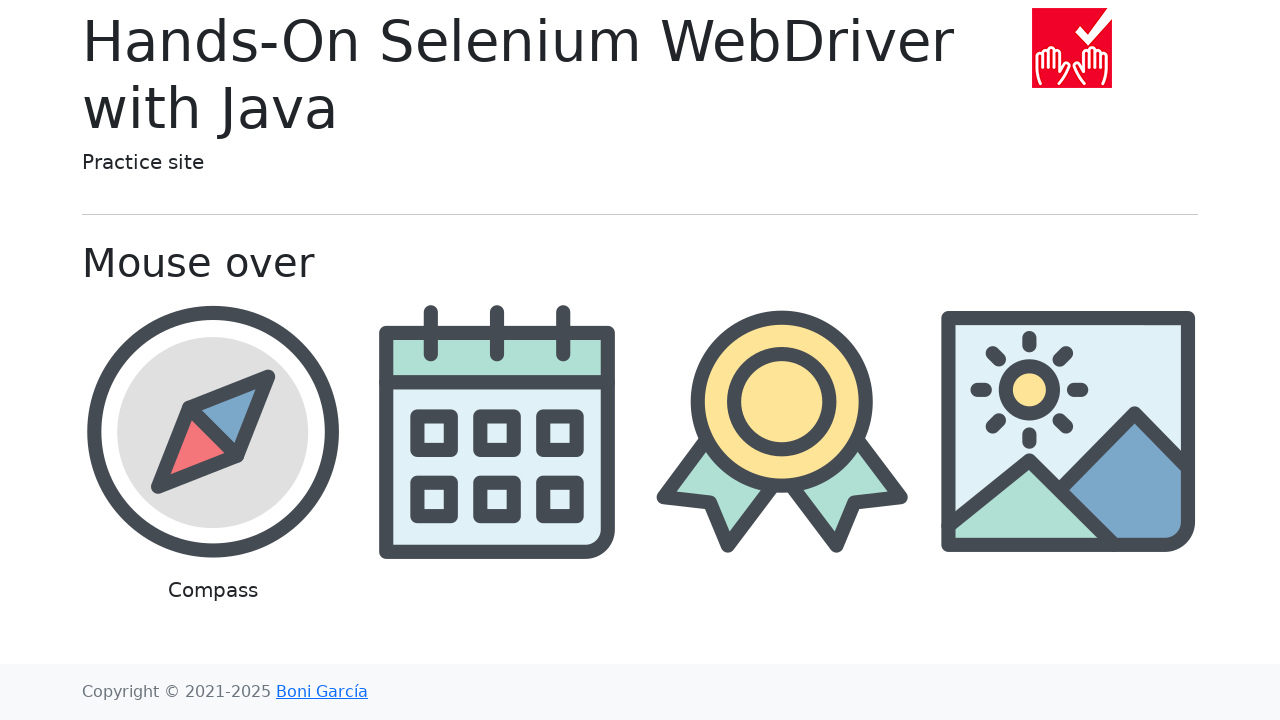

Waited for compass caption to appear
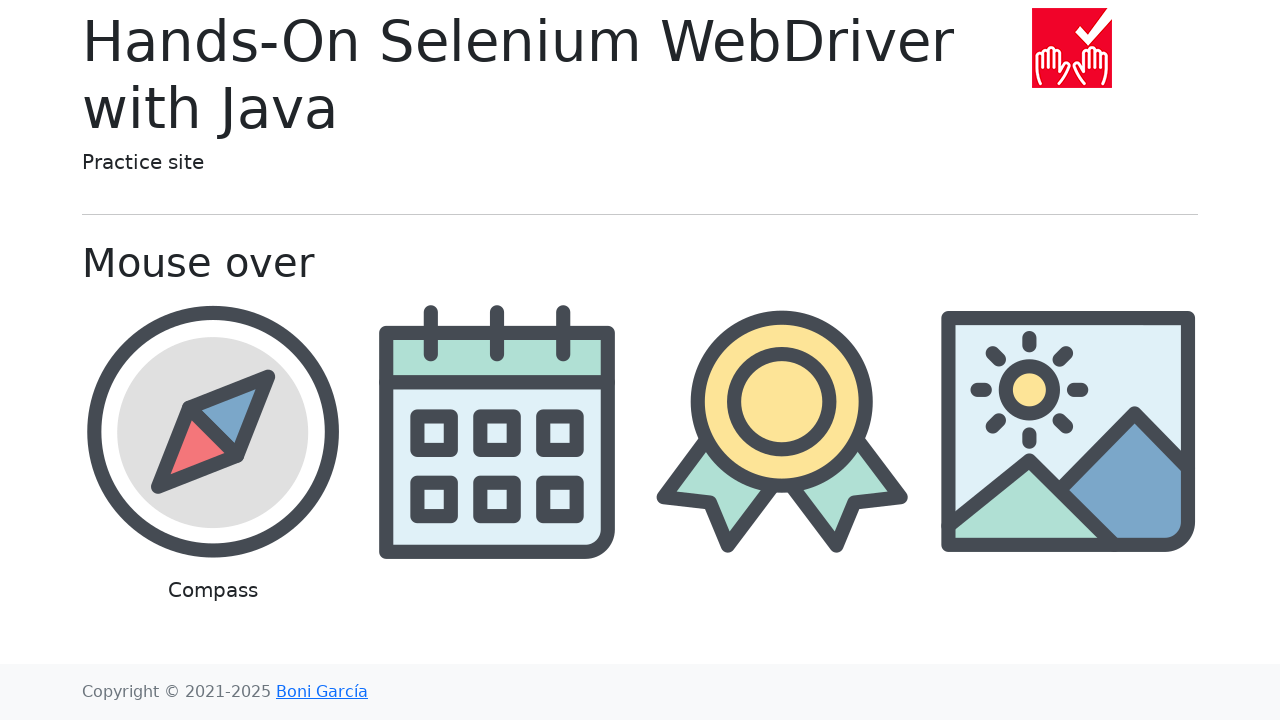

Hovered over calendar image at (498, 431) on //img[@src='img/calendar.png']
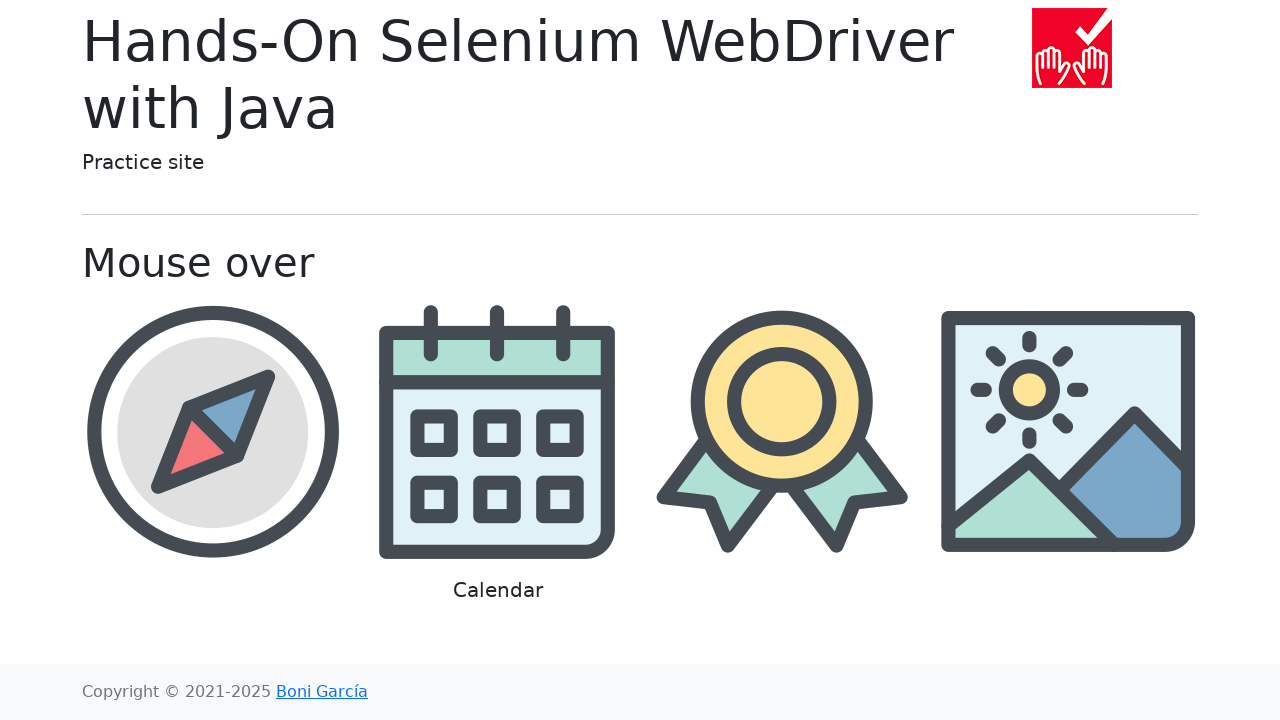

Waited for calendar caption to appear
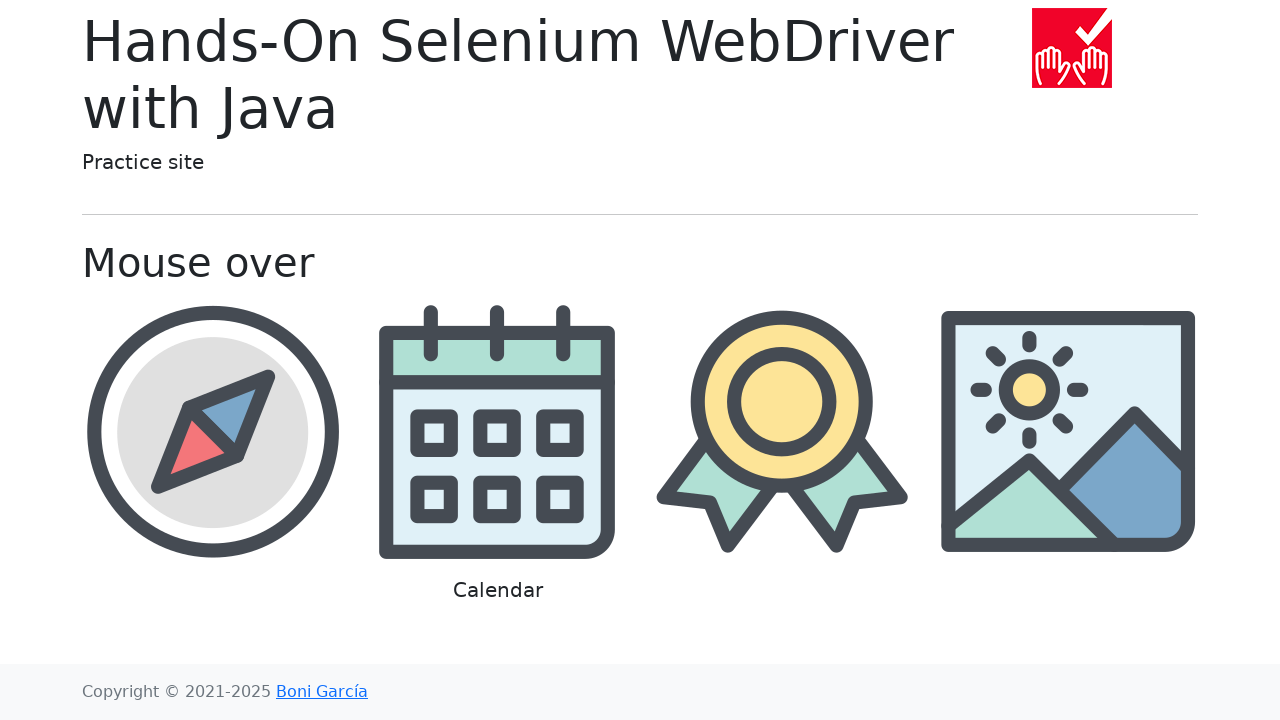

Hovered over award image at (782, 431) on //img[@src='img/award.png']
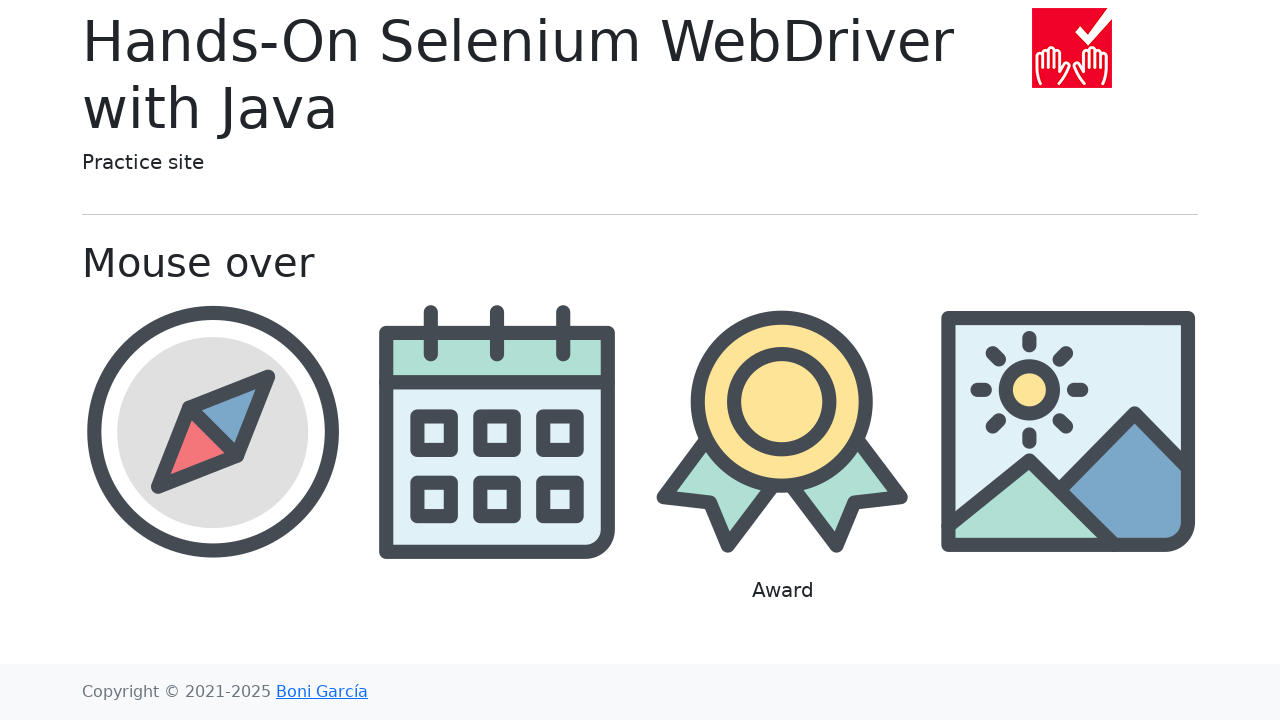

Waited for award caption to appear
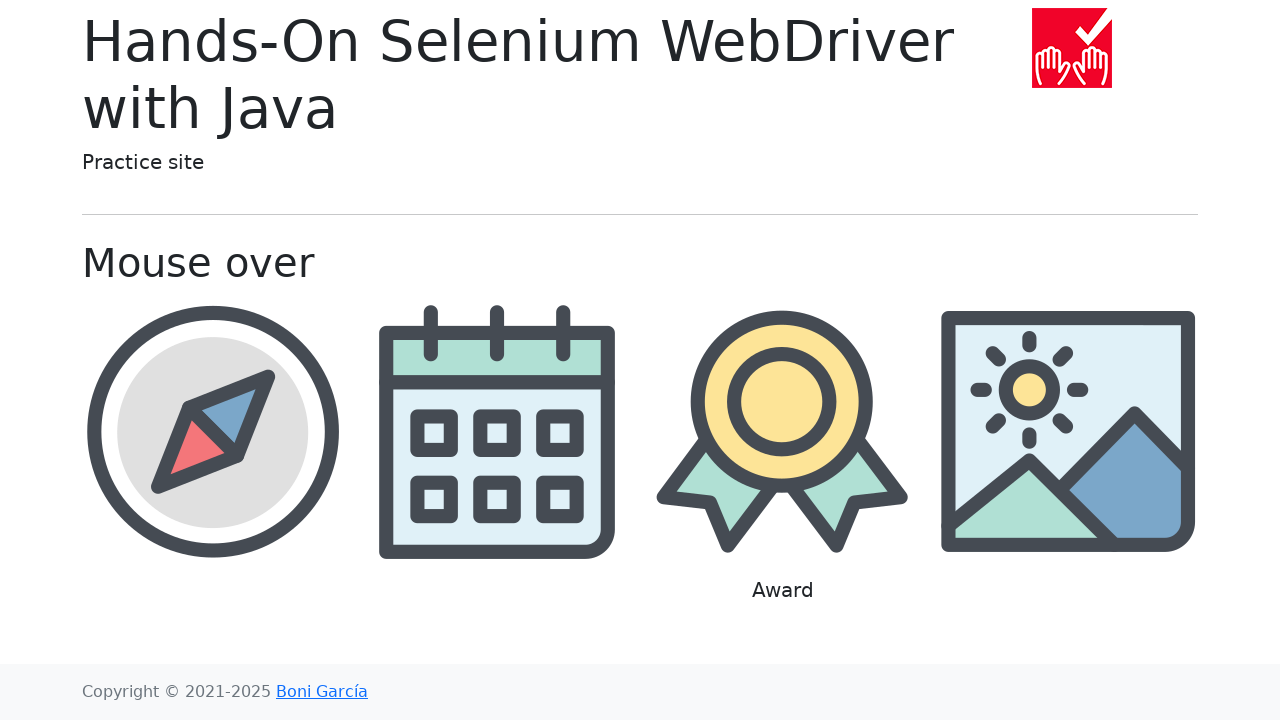

Hovered over landscape image at (1068, 431) on //img[@src='img/landscape.png']
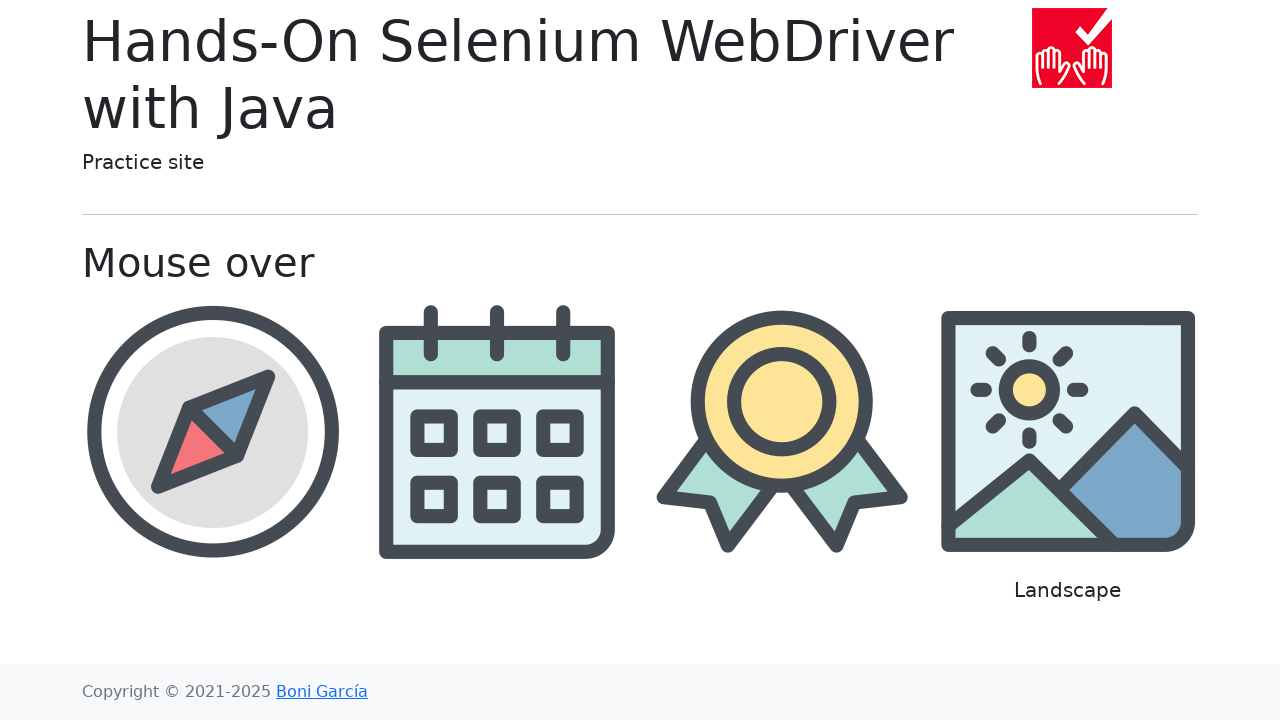

Waited for landscape caption to appear
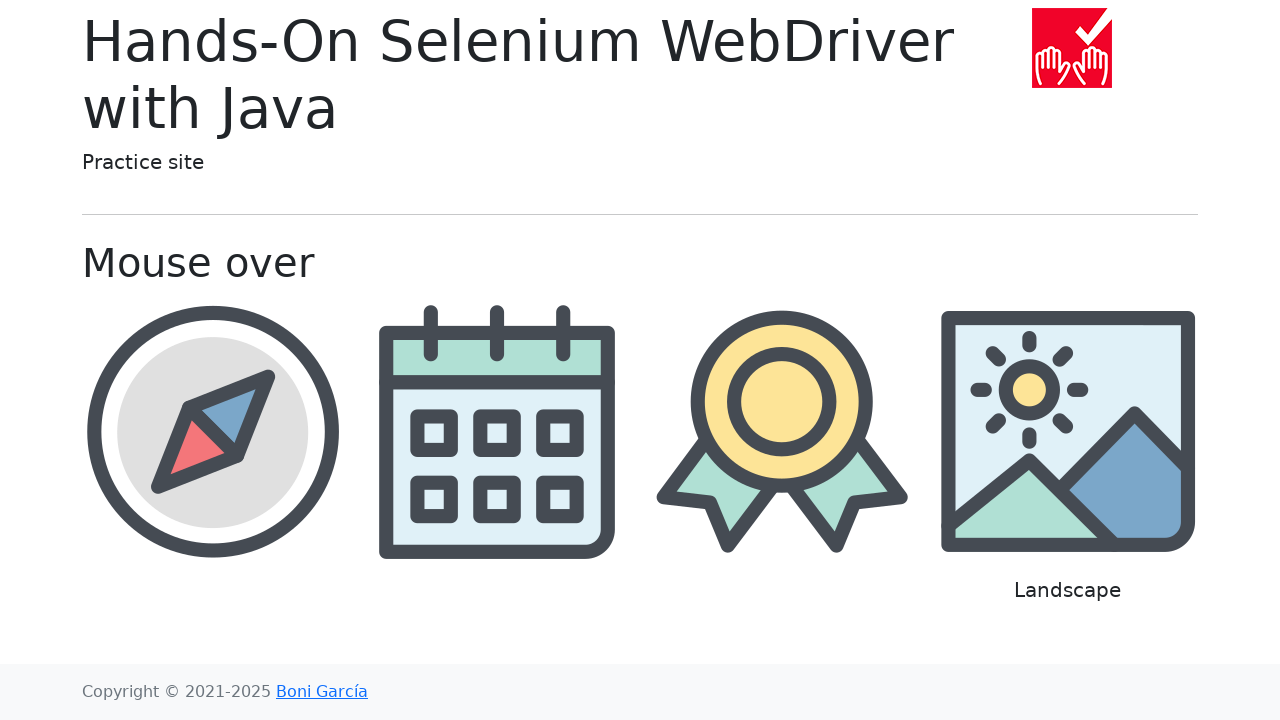

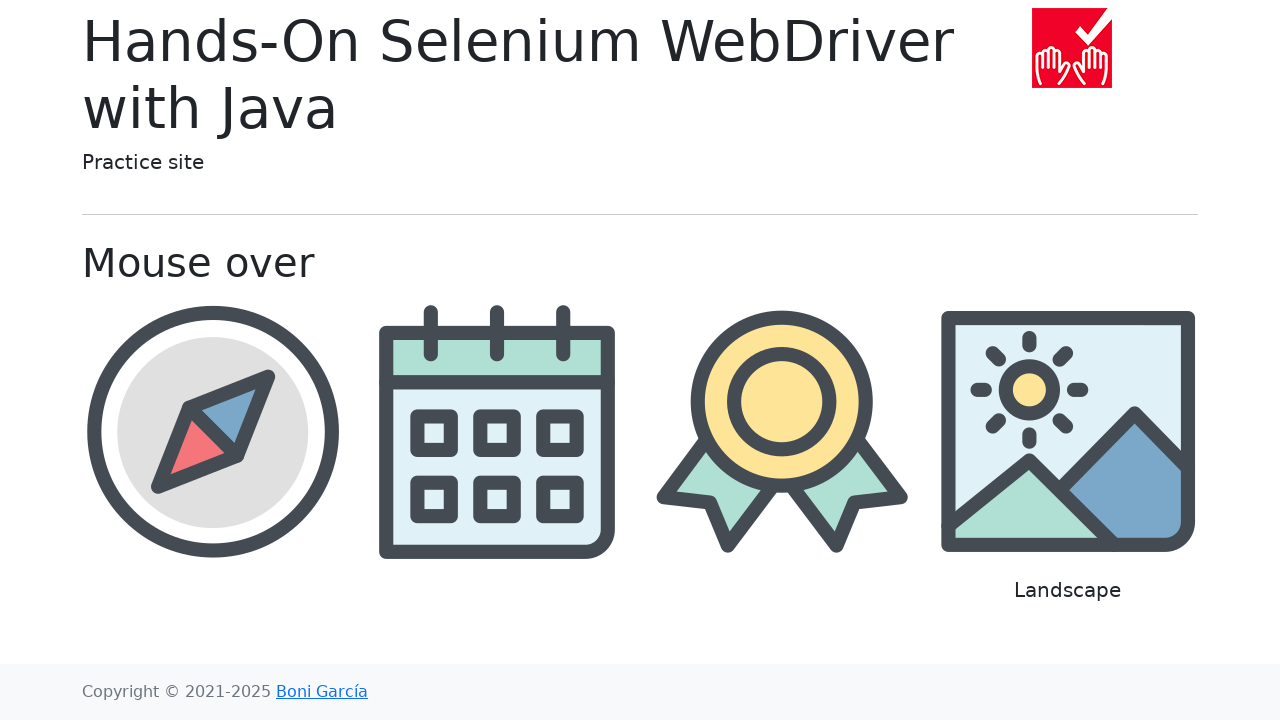